Tests browser window handling by clicking a button to open a new window, switching between windows, navigating to a different URL in the new window, and closing it.

Starting URL: https://demoqa.com/browser-windows

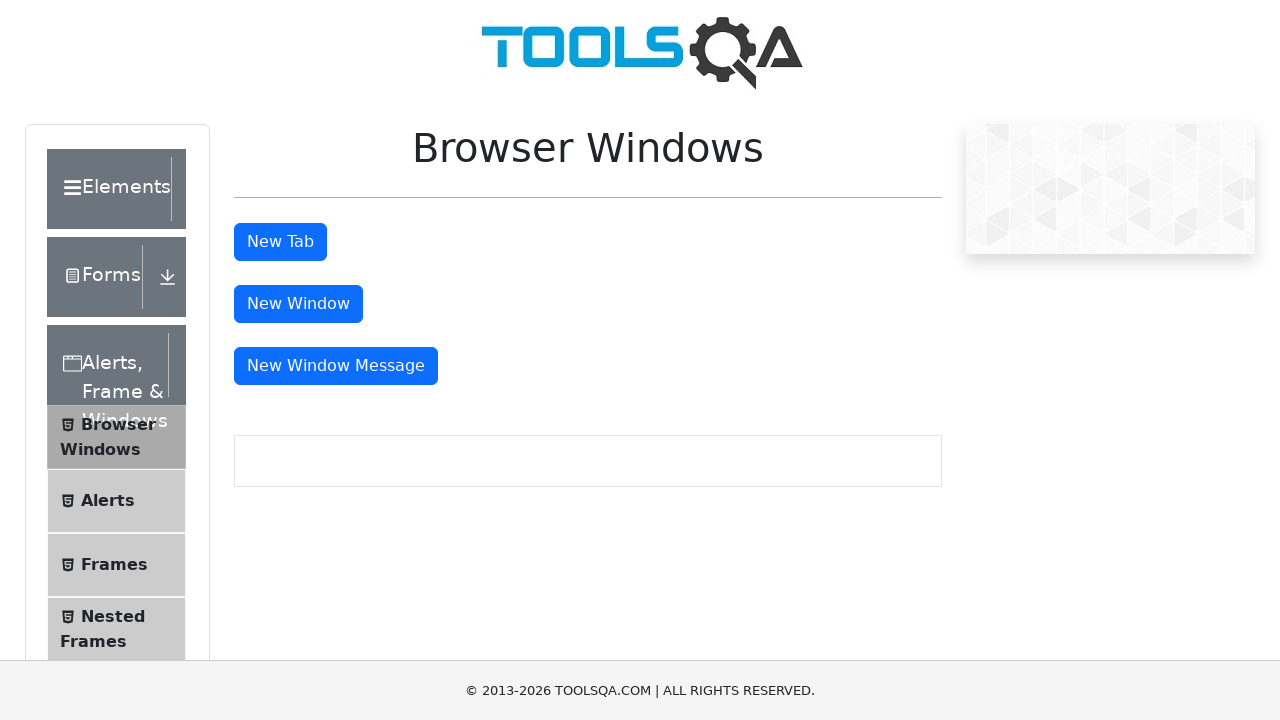

Waited for 'New Window' button to load
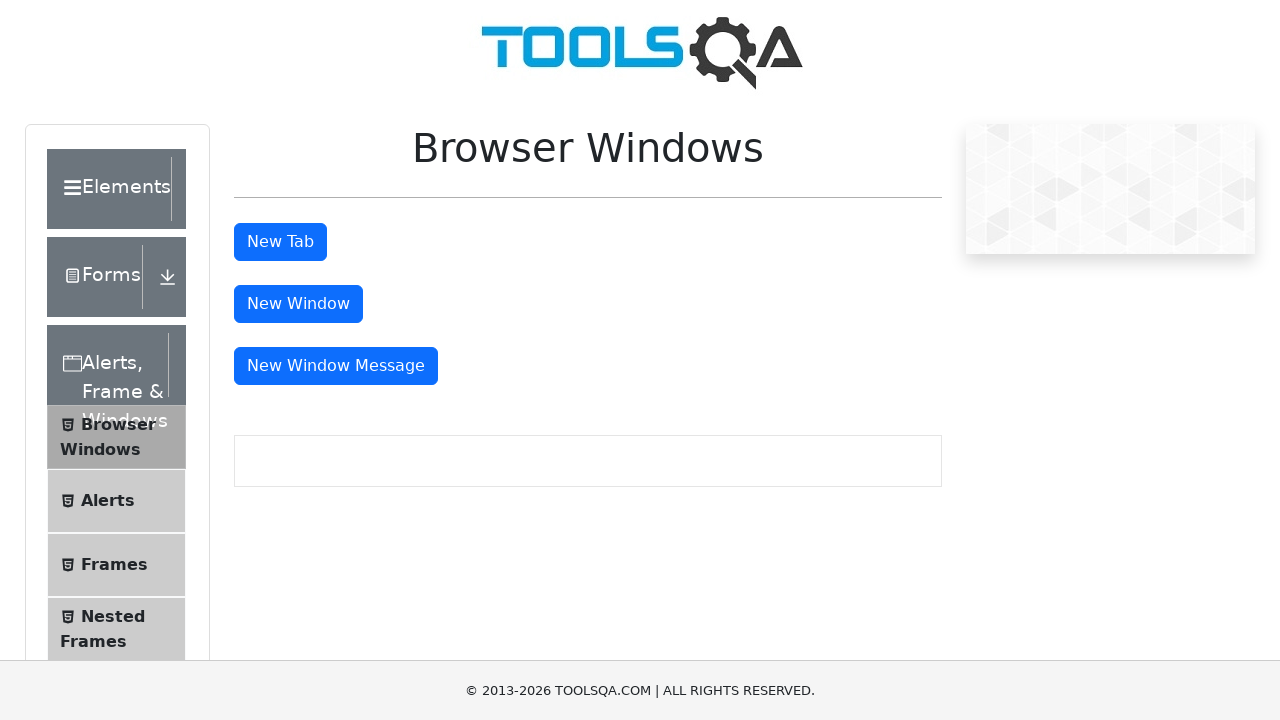

Clicked 'New Window' button to open new browser window at (298, 304) on button#windowButton
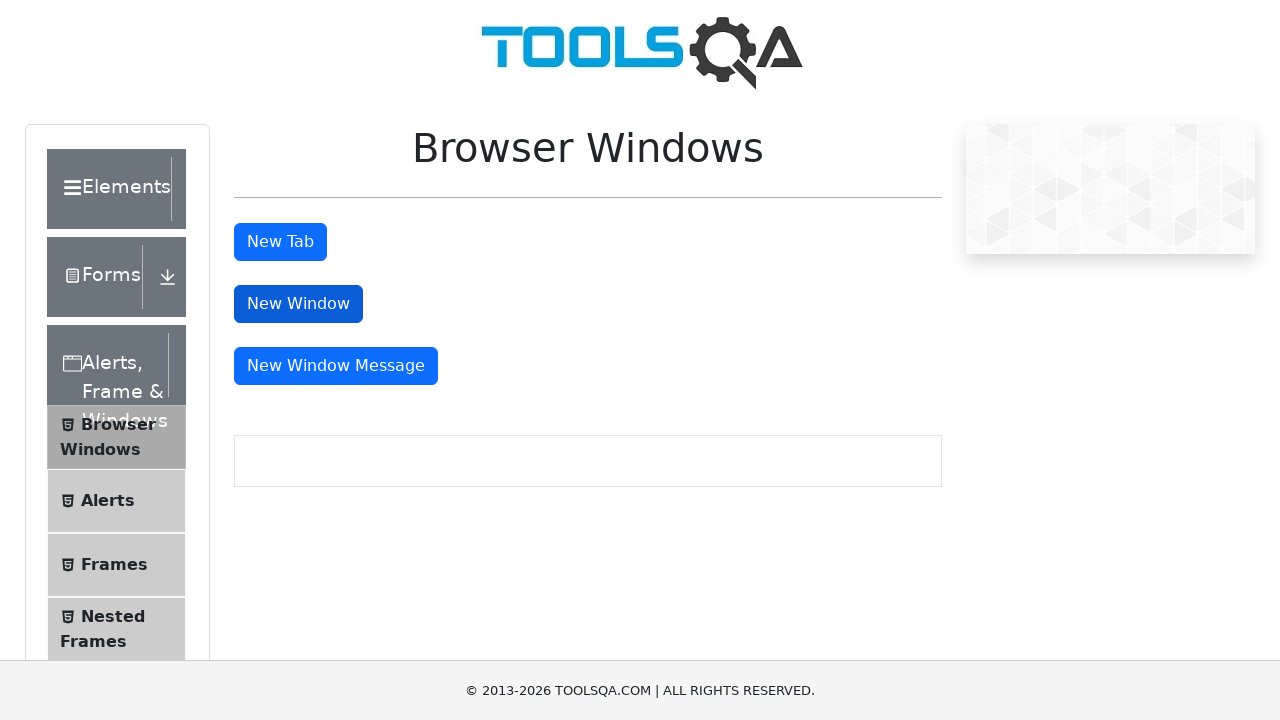

New window loaded and ready
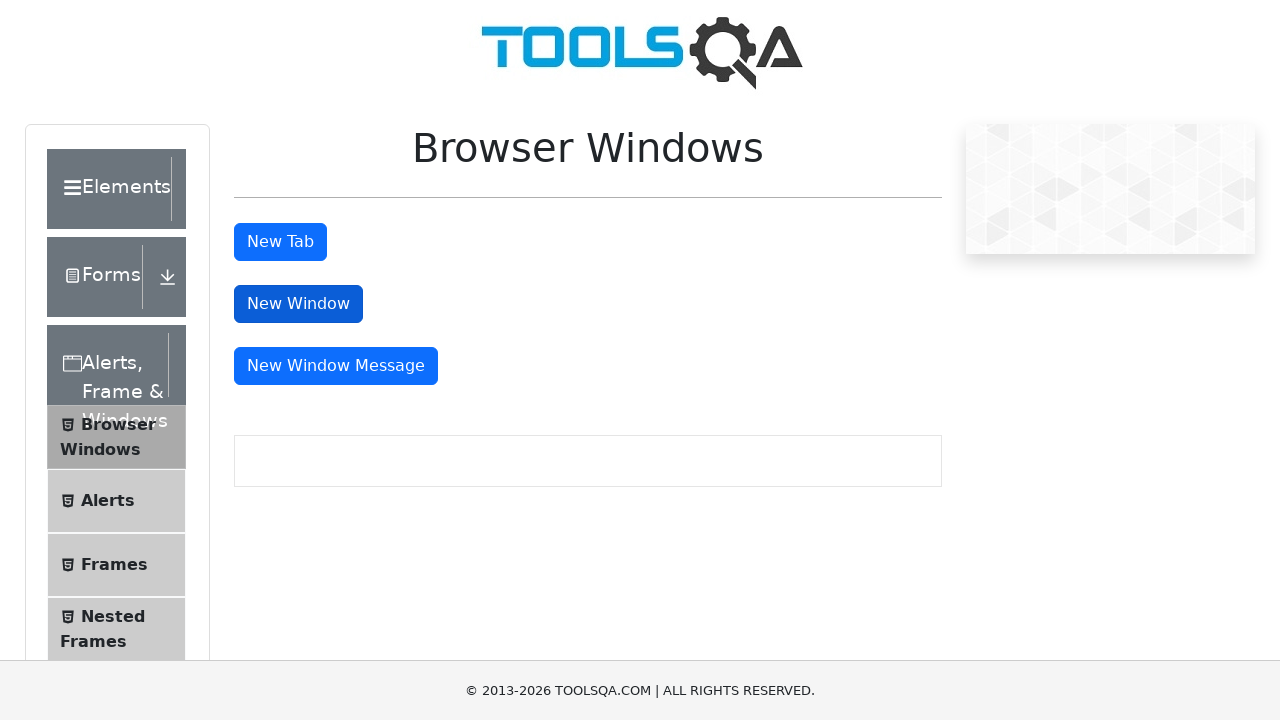

Switched focus to new window
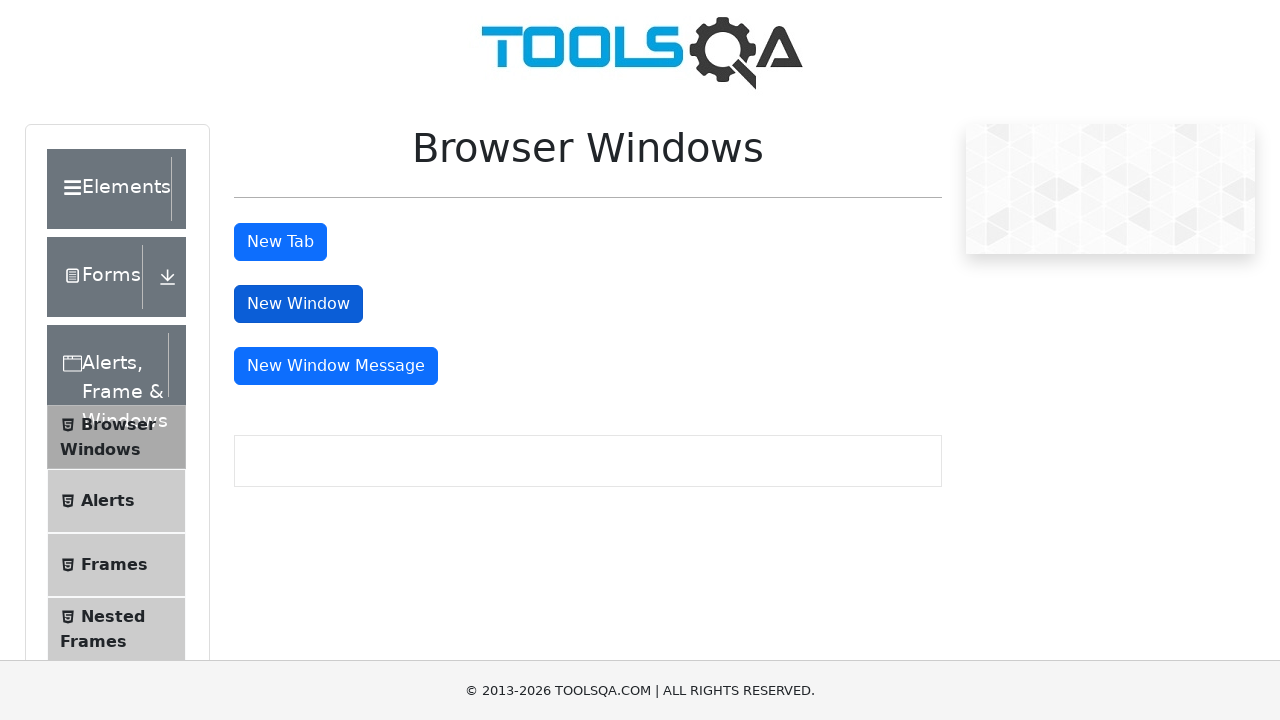

Switched focus back to original window
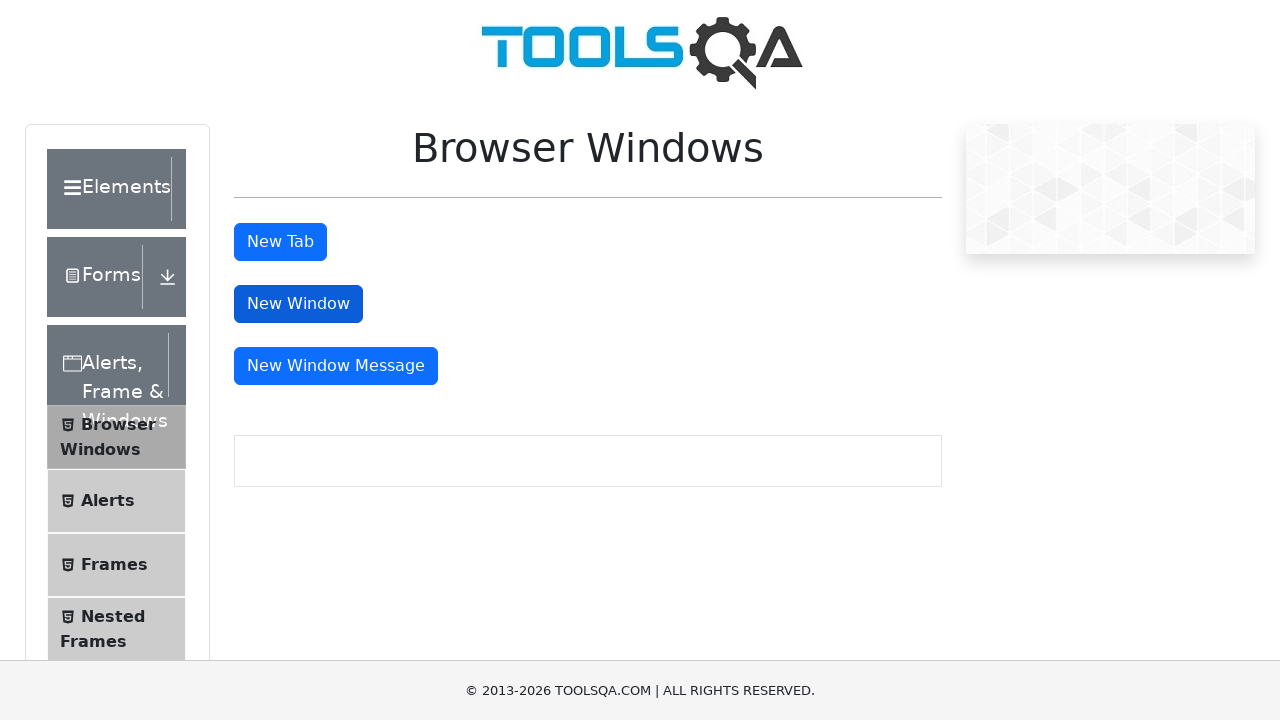

Switched focus to new window again
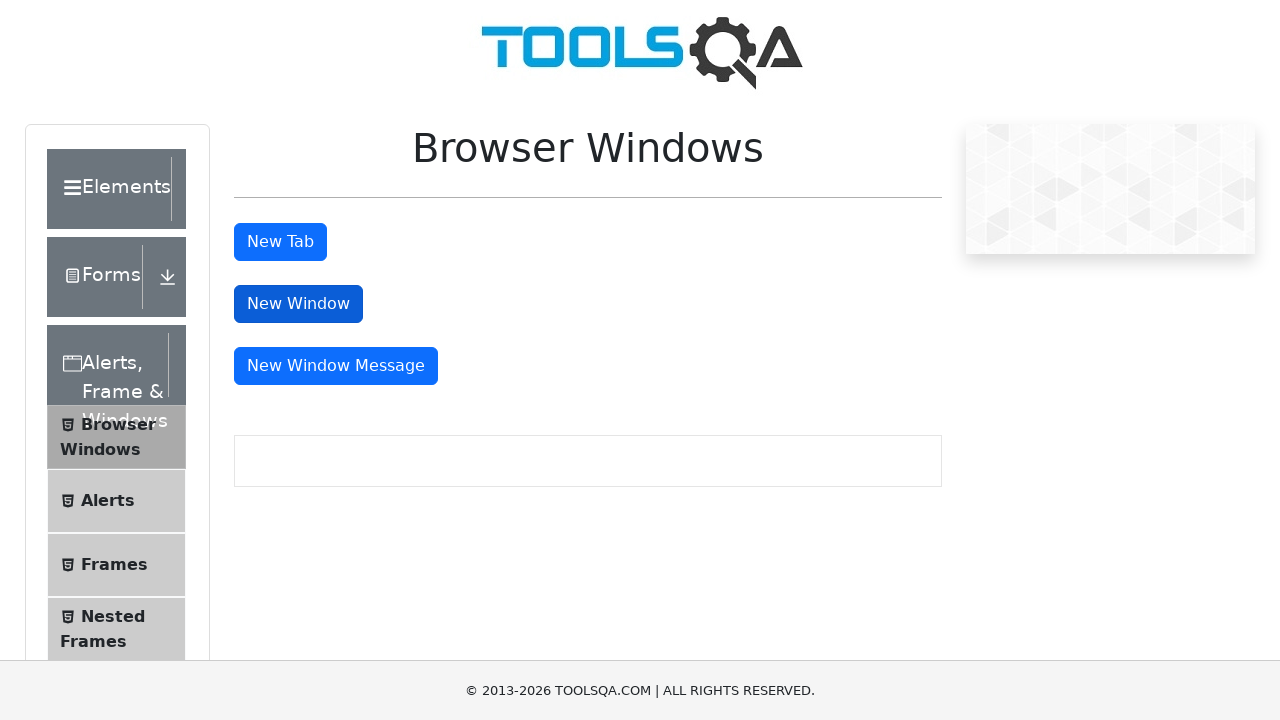

Navigated new window to https://opensource-demo.orangehrmlive.com
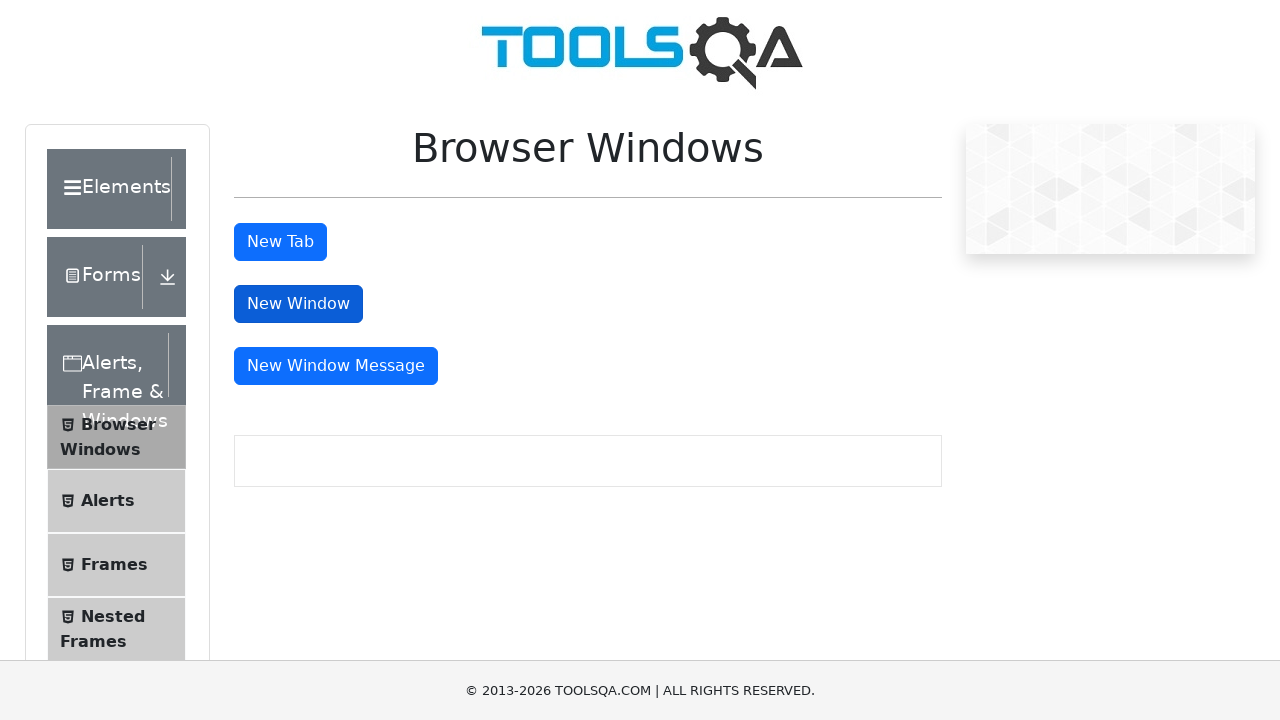

Closed new window
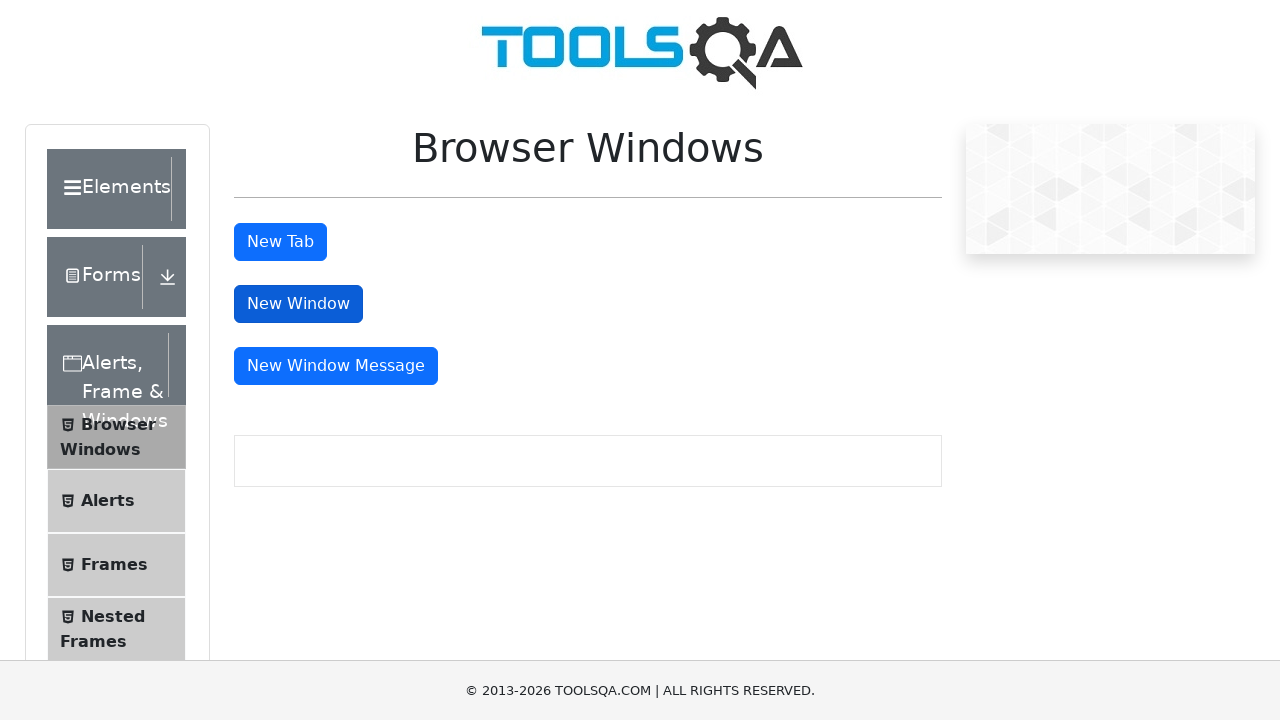

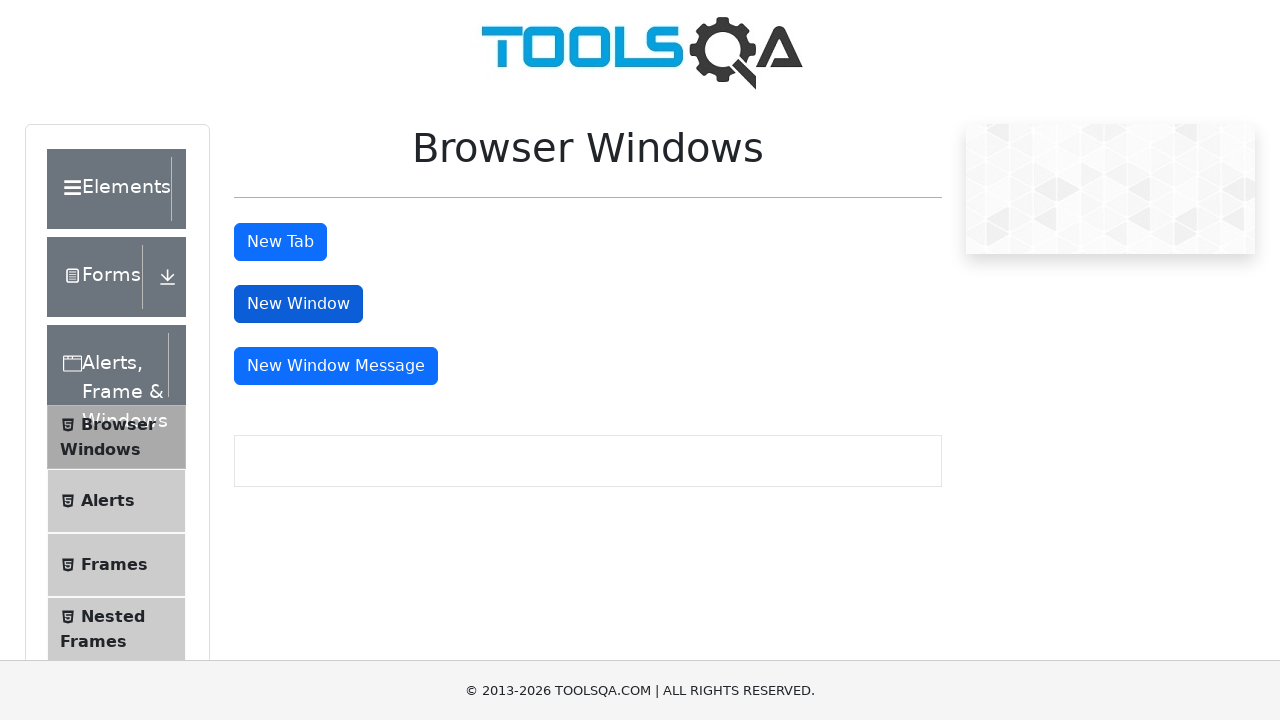